Tests clicking a button with a dynamic ID by locating it via its CSS class, demonstrating handling of elements with changing identifiers

Starting URL: http://uitestingplayground.com/dynamicid

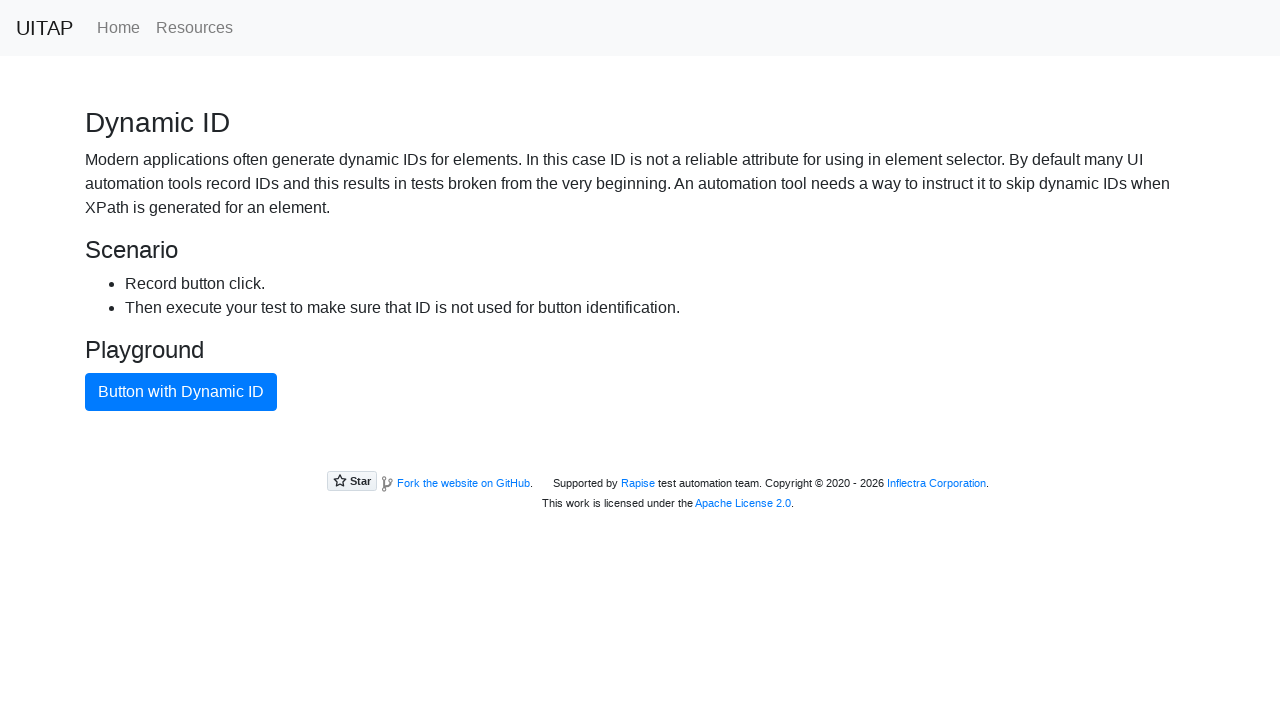

Clicked blue button with dynamic ID using CSS class selector at (181, 392) on button.btn-primary
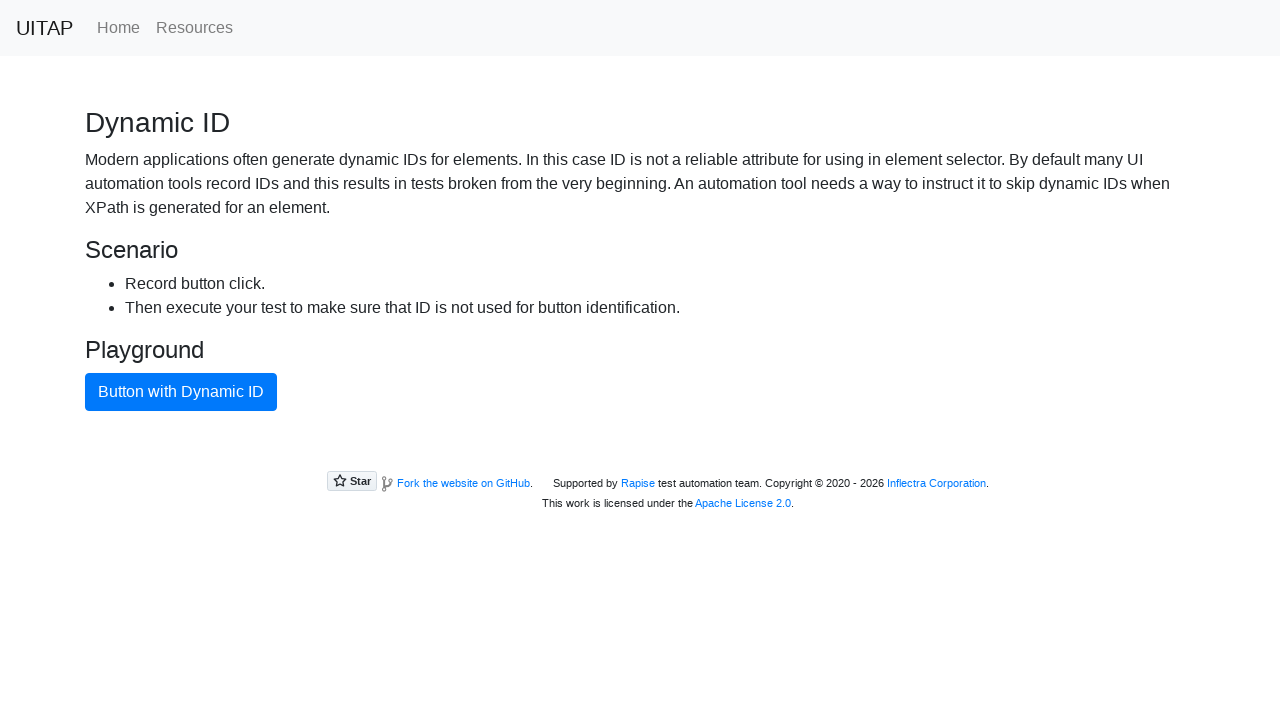

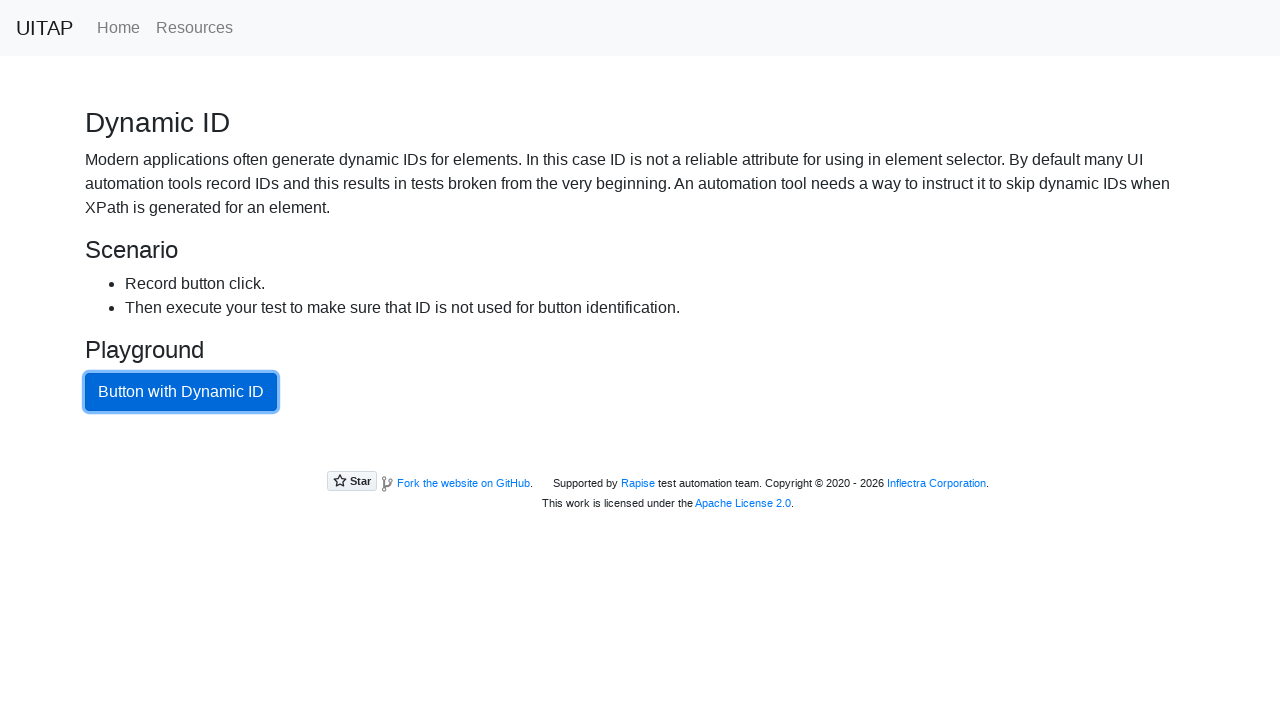